Tests scrolling down and clicking a button to trigger a prompt dialog and accepting it

Starting URL: https://demoqa.com/alerts

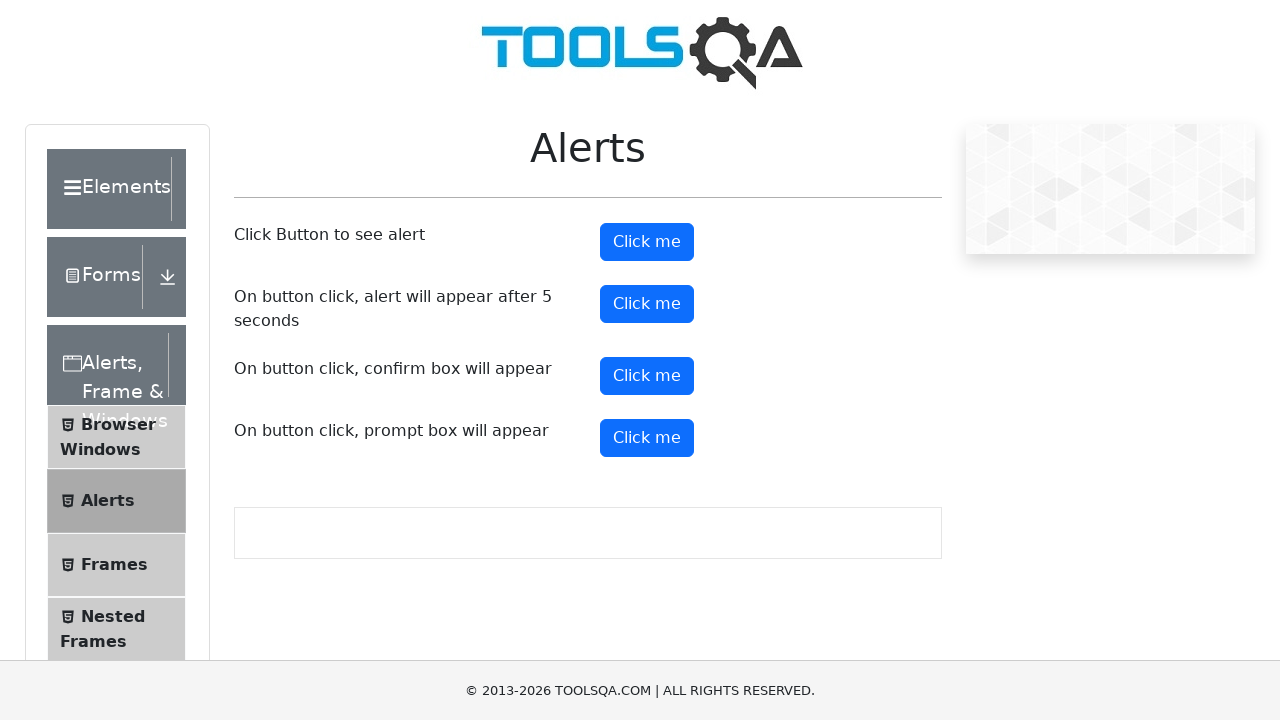

Scrolled down 300 pixels to reveal prompt button
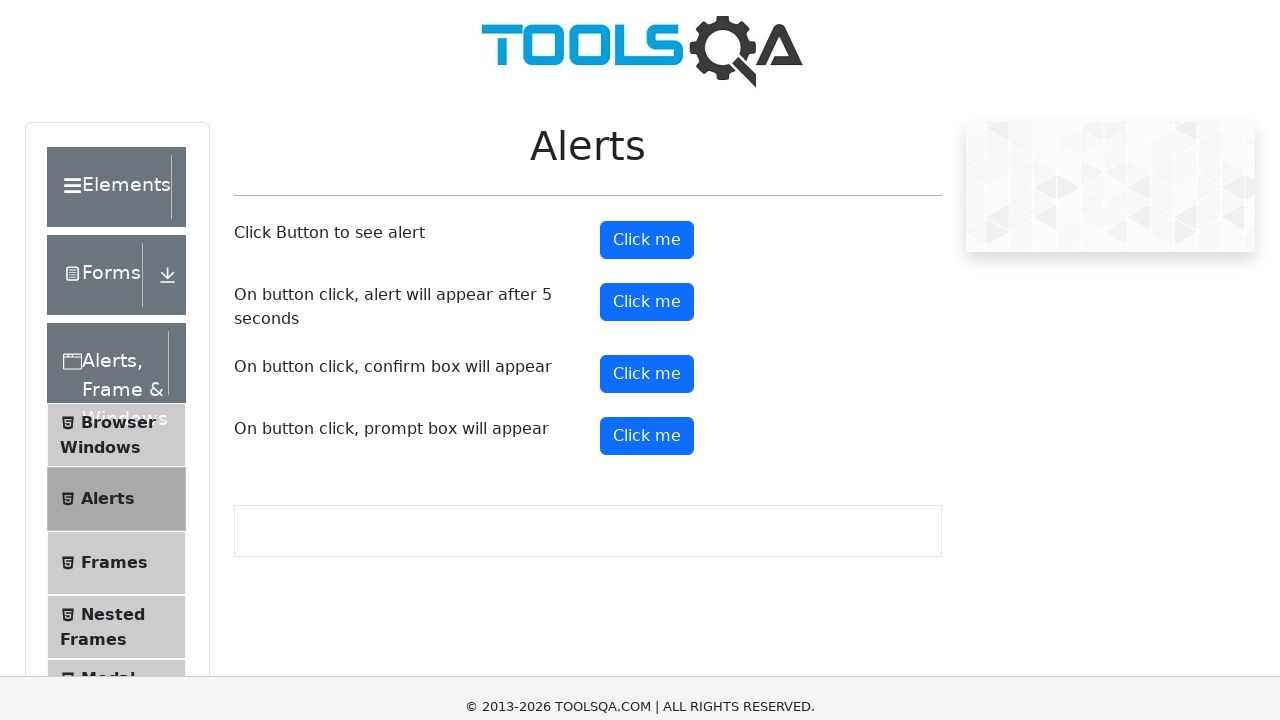

Set up dialog handler to accept prompt
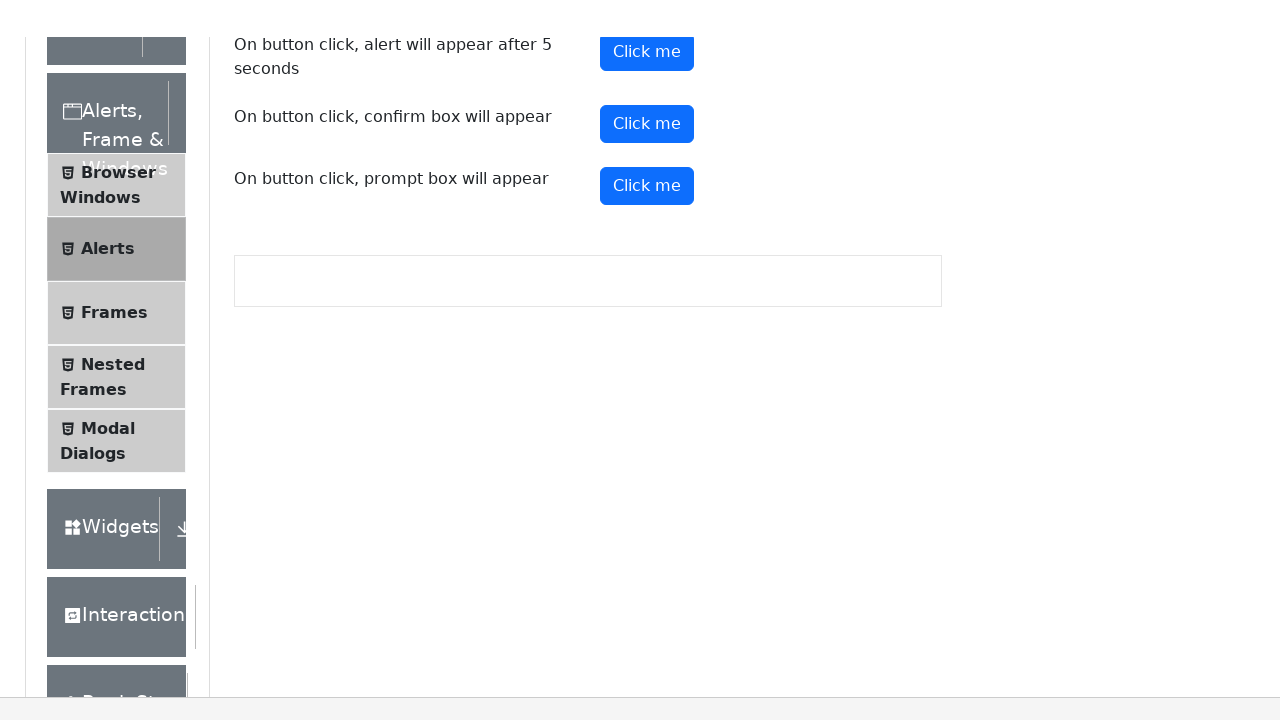

Clicked prompt button to trigger dialog at (647, 138) on #promtButton
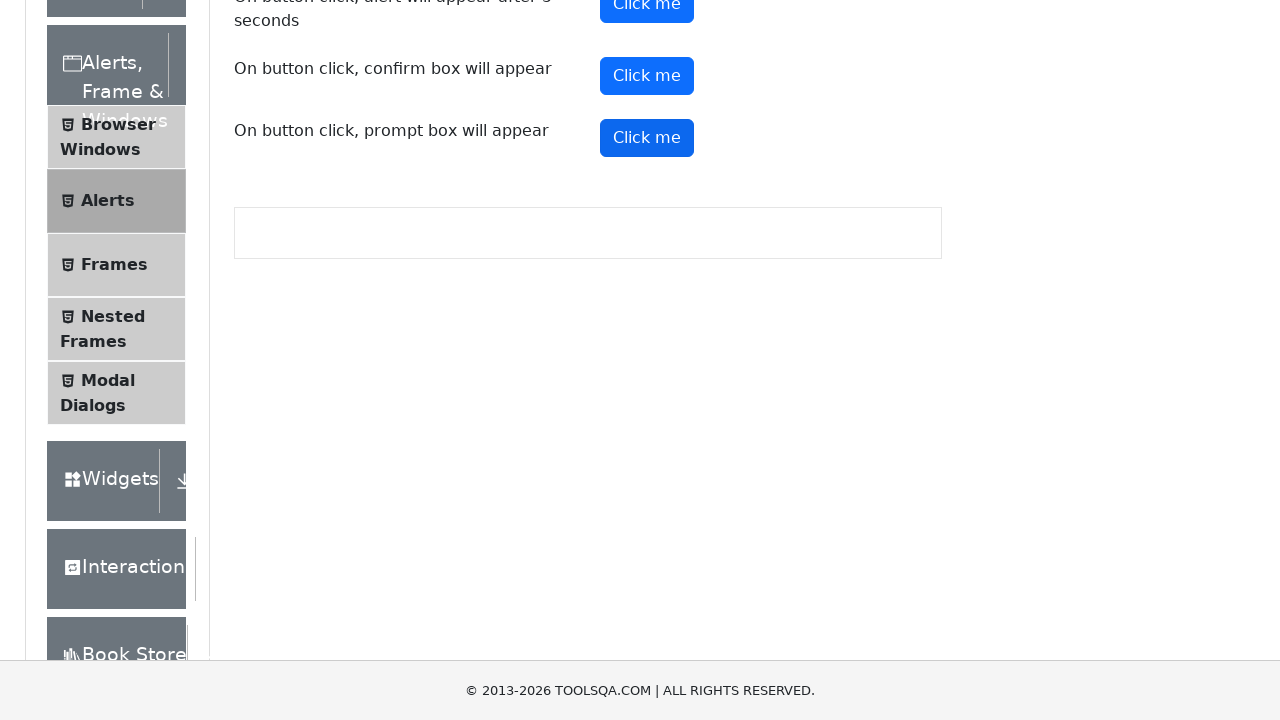

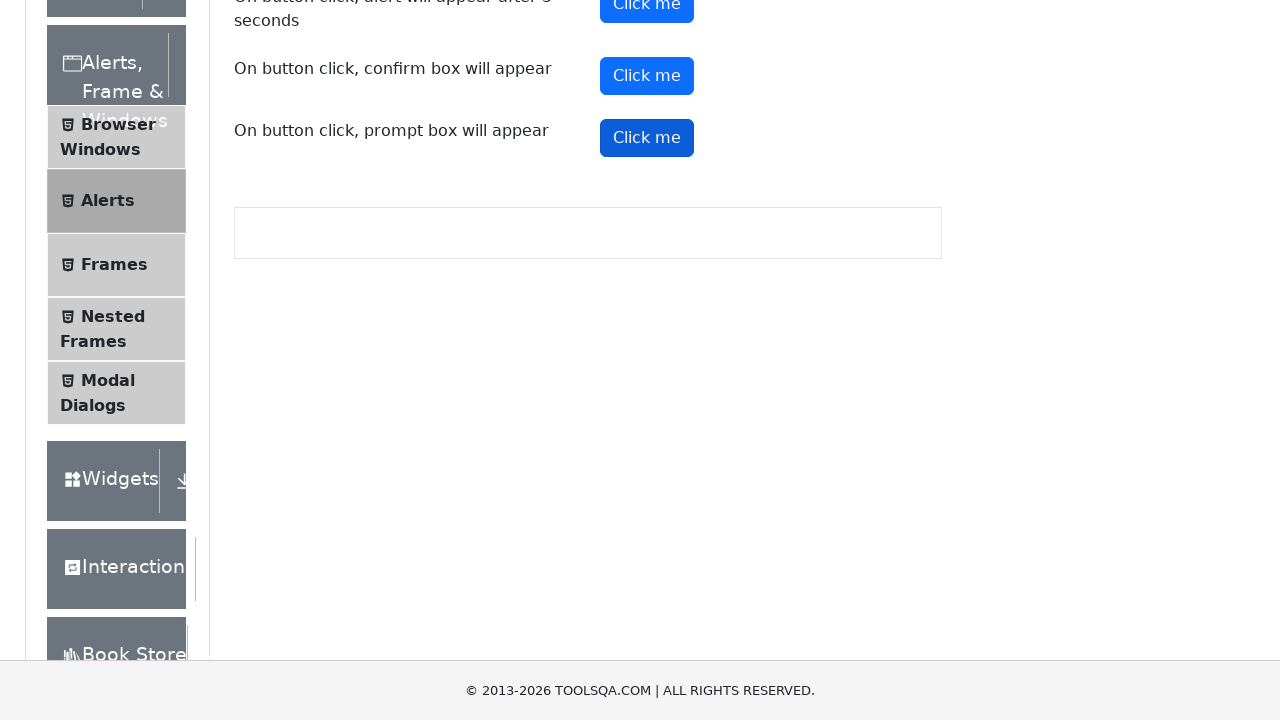